Tests calendar date selection functionality by navigating through months and selecting a specific date

Starting URL: http://seleniumpractise.blogspot.com/2016/08/how-to-handle-calendar-in-selenium.html

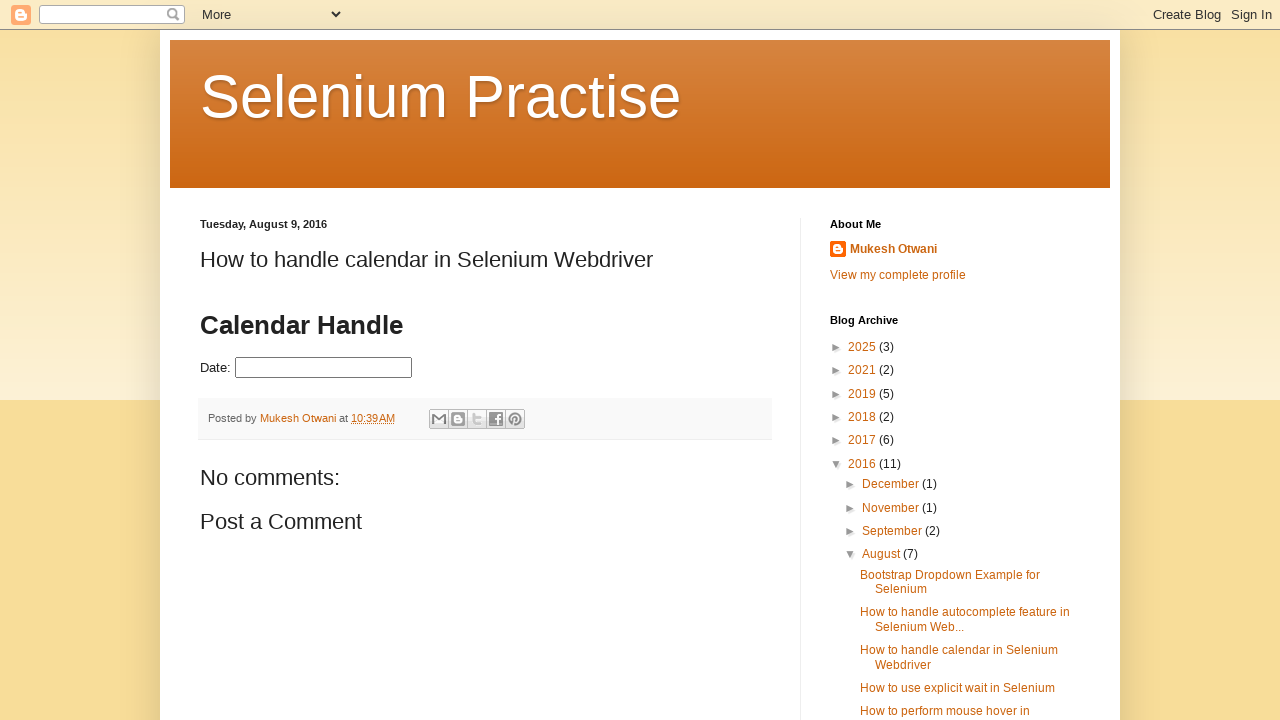

Clicked on datepicker to open calendar at (324, 368) on #datepicker
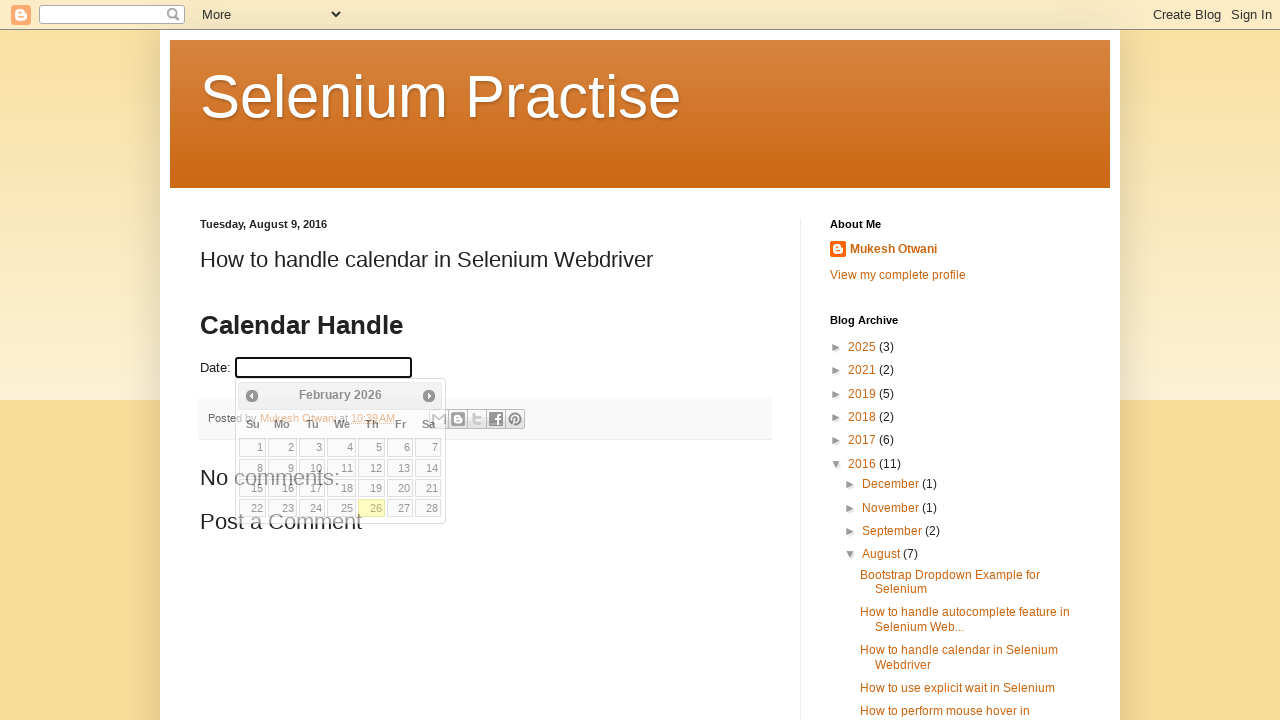

Retrieved current month: February
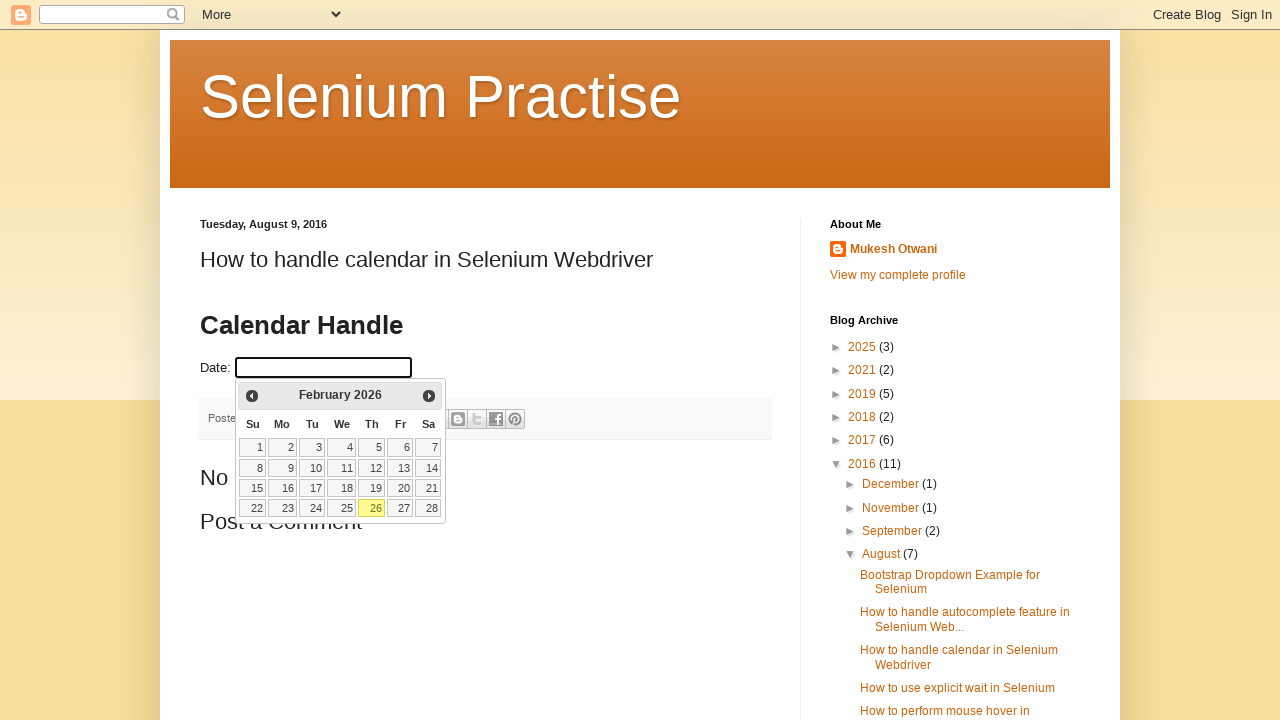

Clicked Next button to navigate to later month at (429, 396) on xpath=//span[text()='Next']
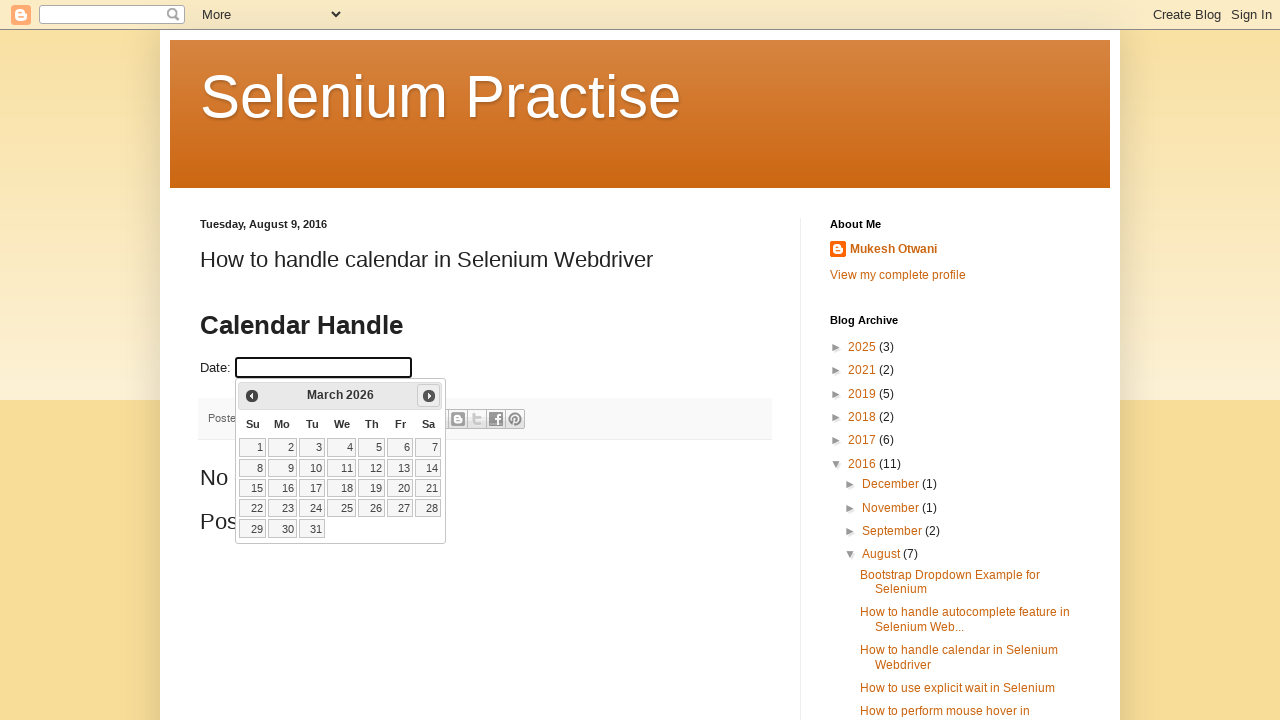

Waited 500ms for calendar to update
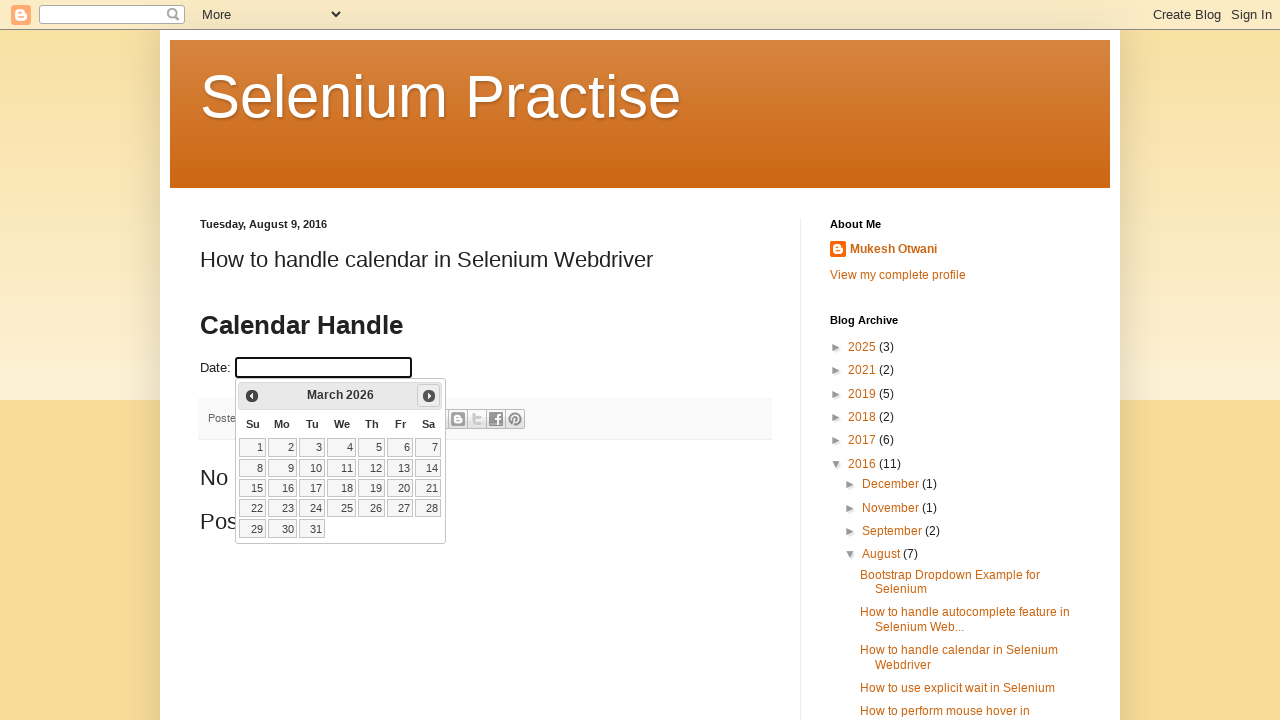

Retrieved updated month: March
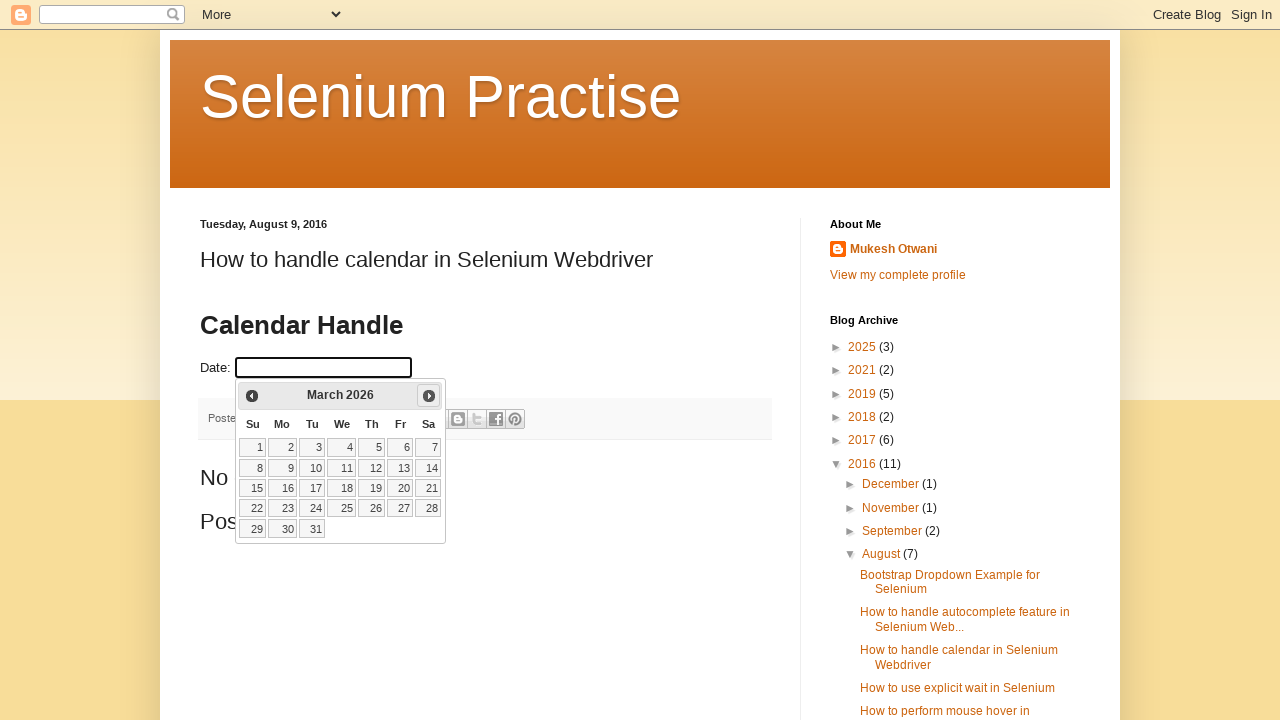

Clicked Next button to navigate to later month at (429, 396) on xpath=//span[text()='Next']
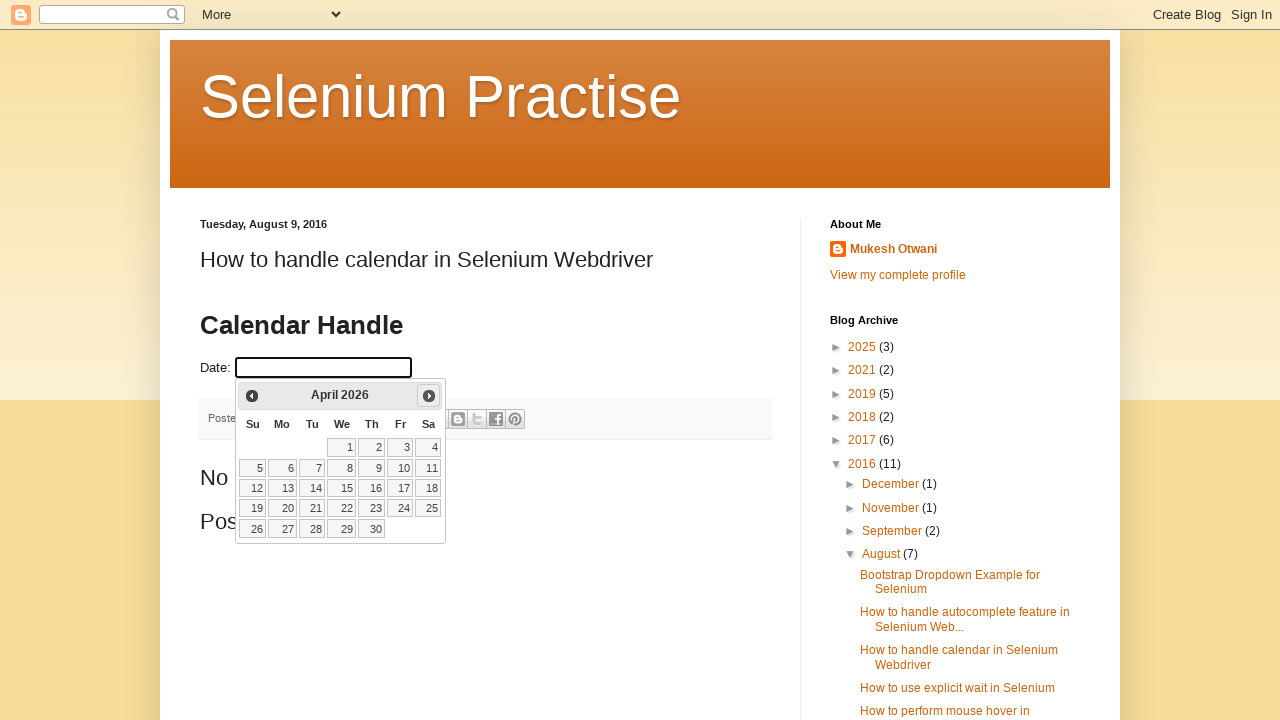

Waited 500ms for calendar to update
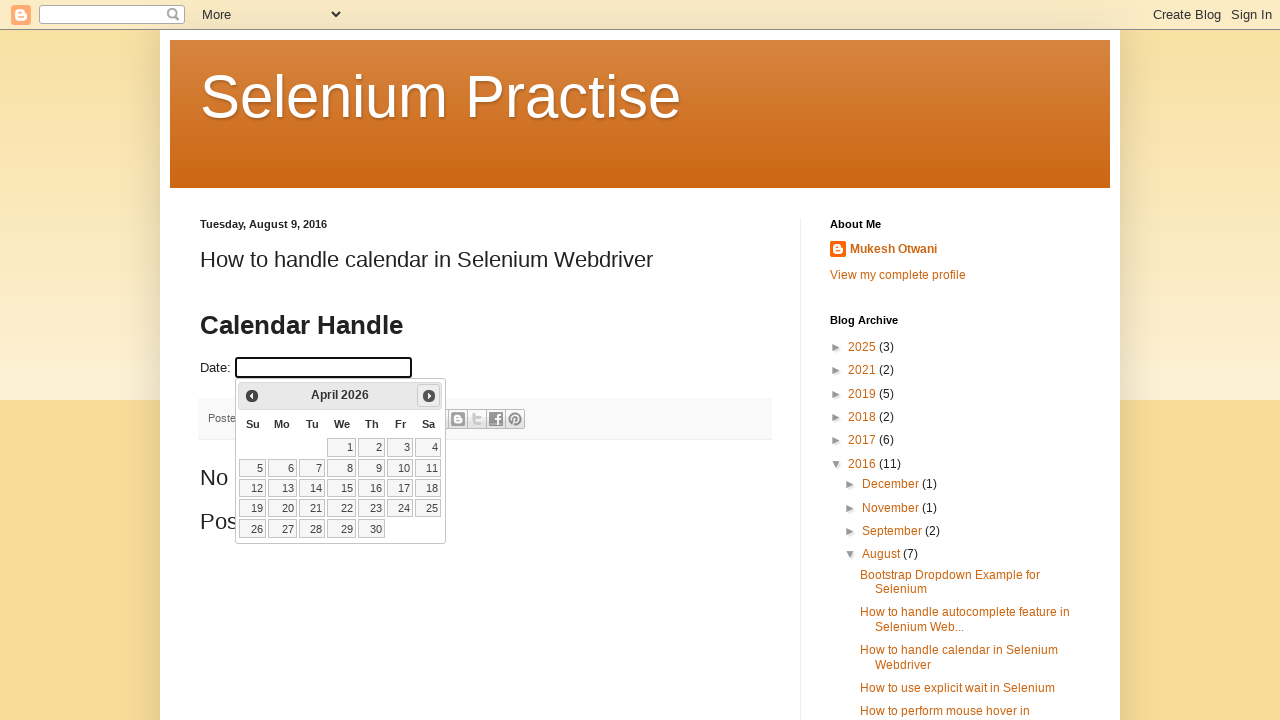

Retrieved updated month: April
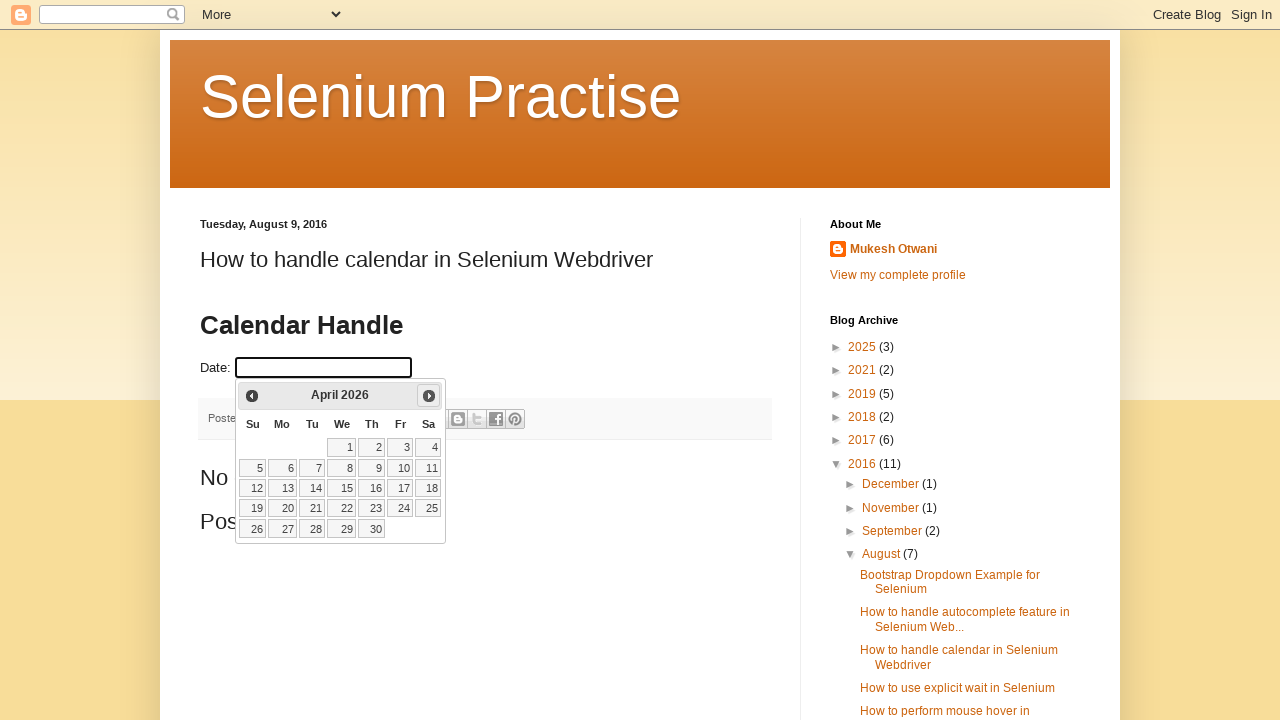

Clicked Next button to navigate to later month at (429, 396) on xpath=//span[text()='Next']
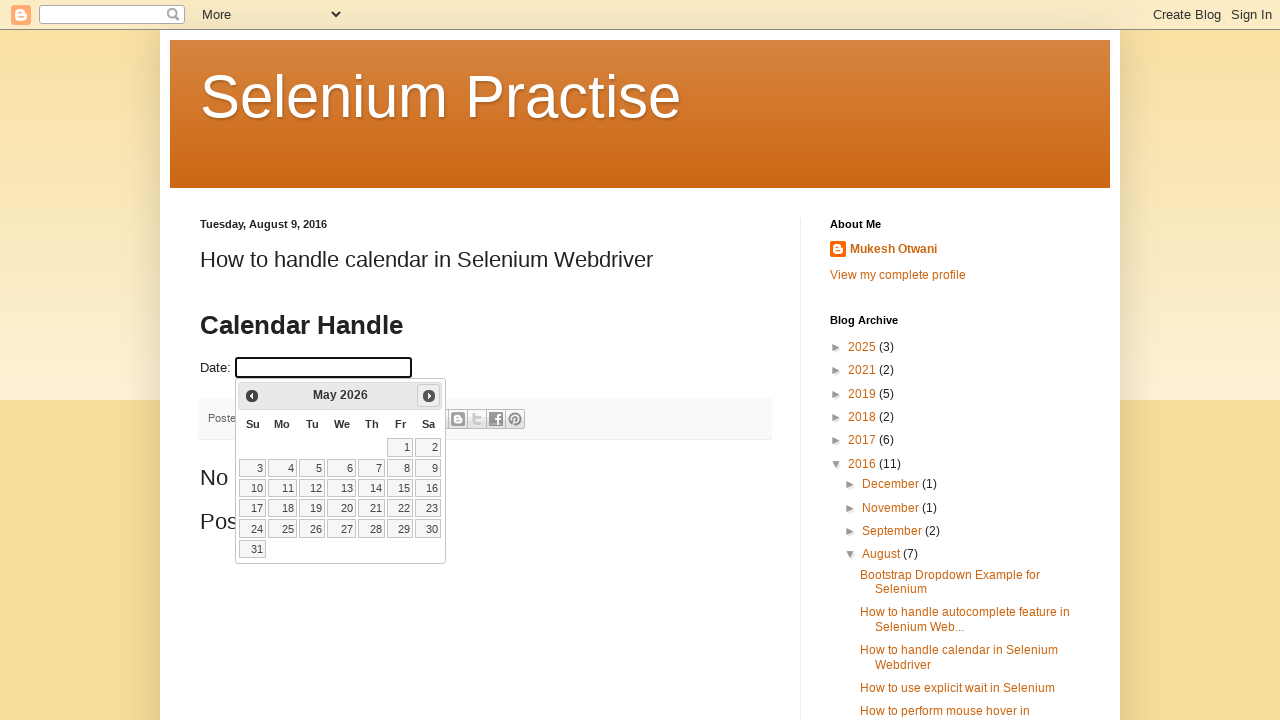

Waited 500ms for calendar to update
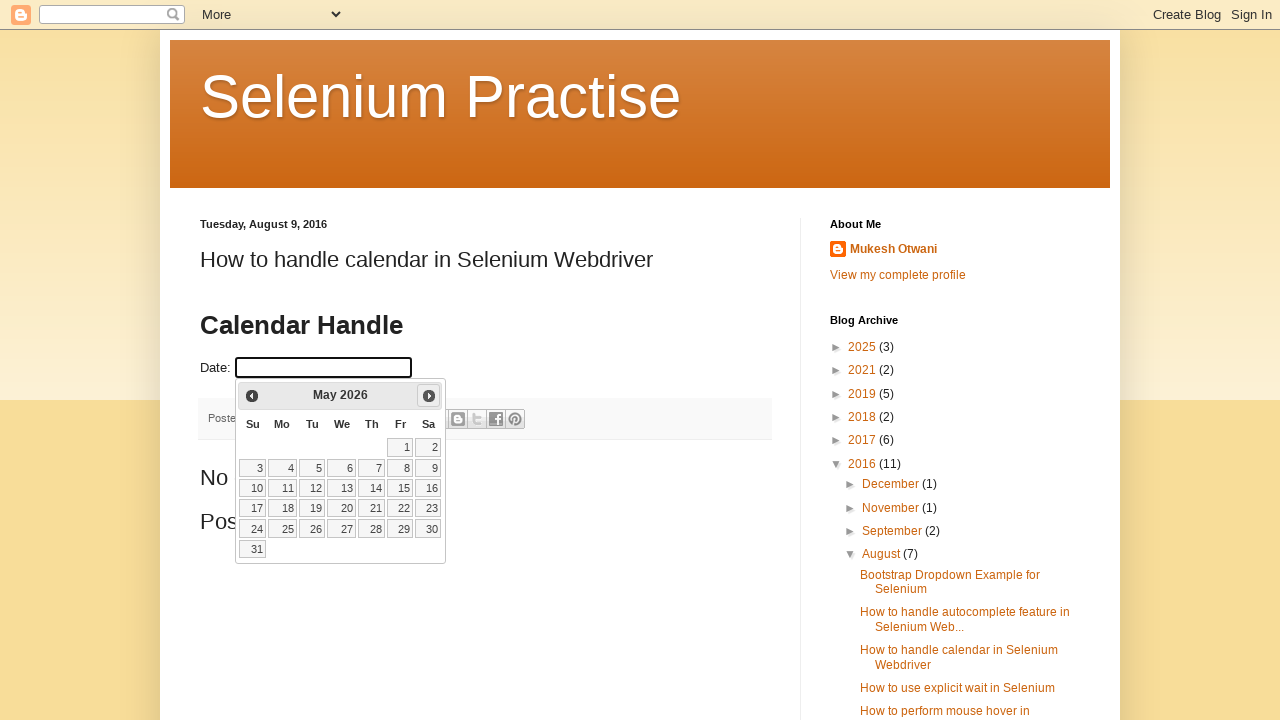

Retrieved updated month: May
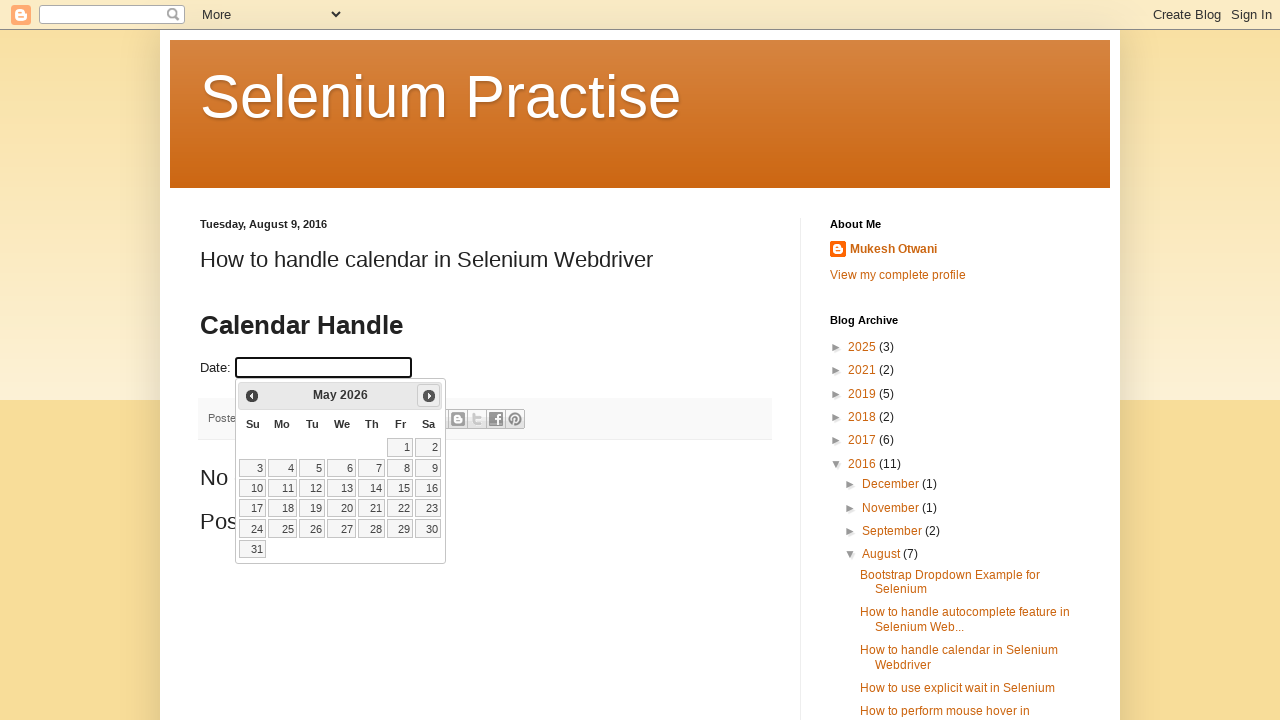

Clicked Next button to navigate to later month at (429, 396) on xpath=//span[text()='Next']
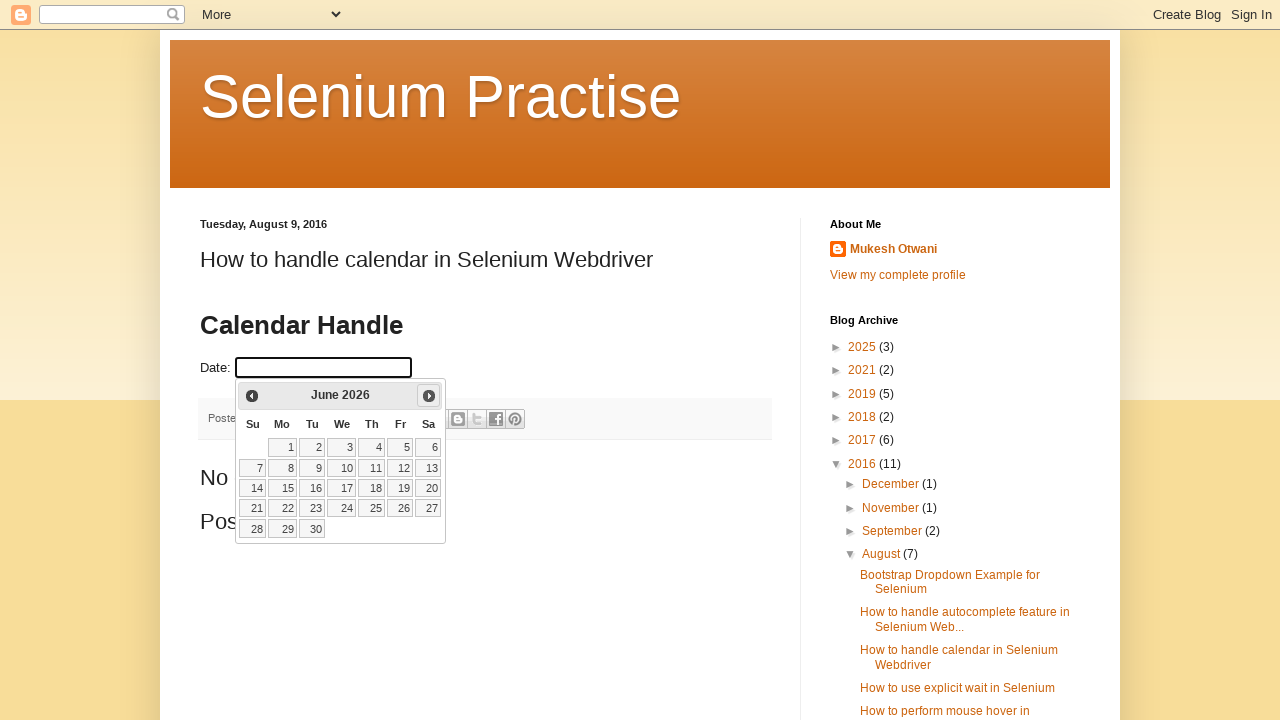

Waited 500ms for calendar to update
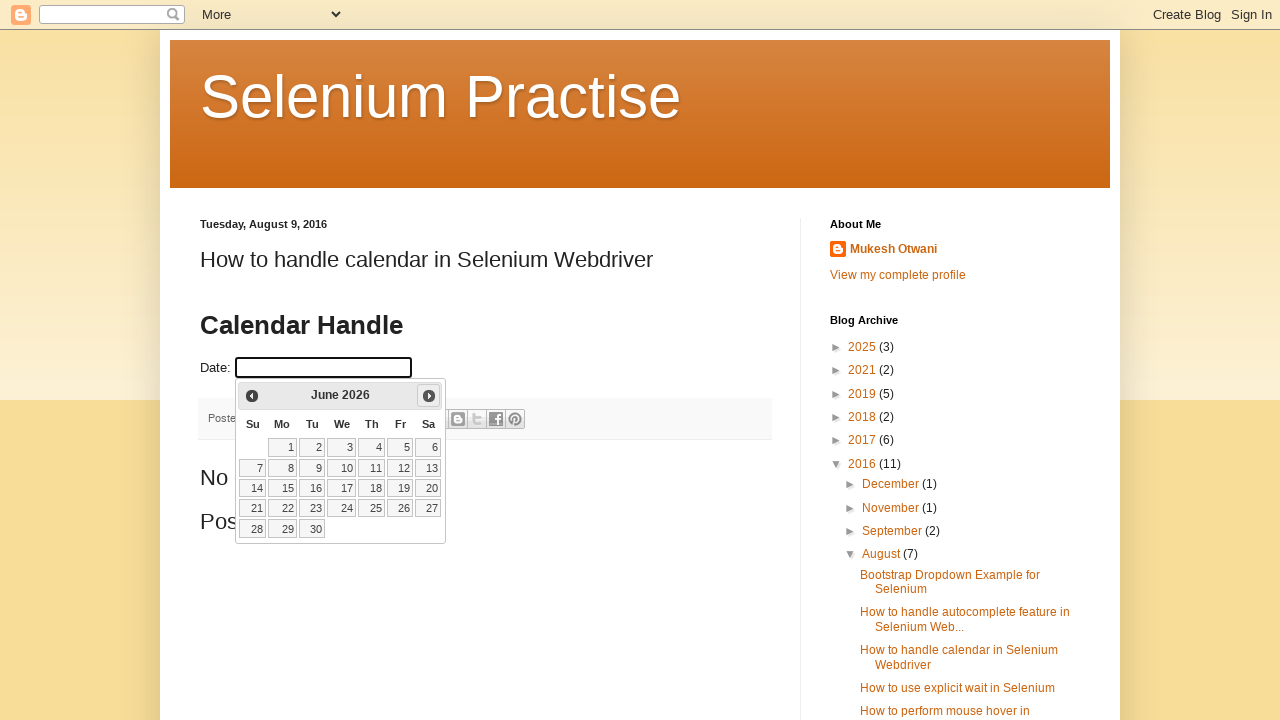

Retrieved updated month: June
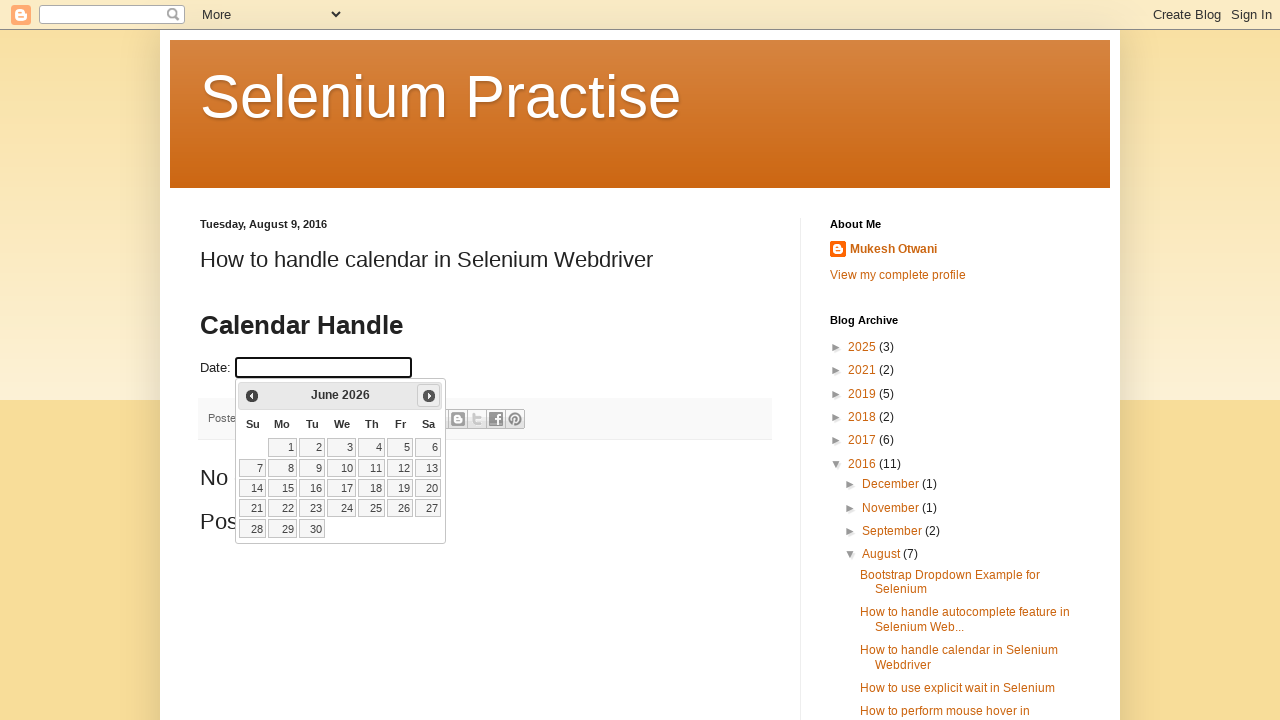

Clicked on target day: 15 at (282, 488) on //a[contains(text(),'15')]
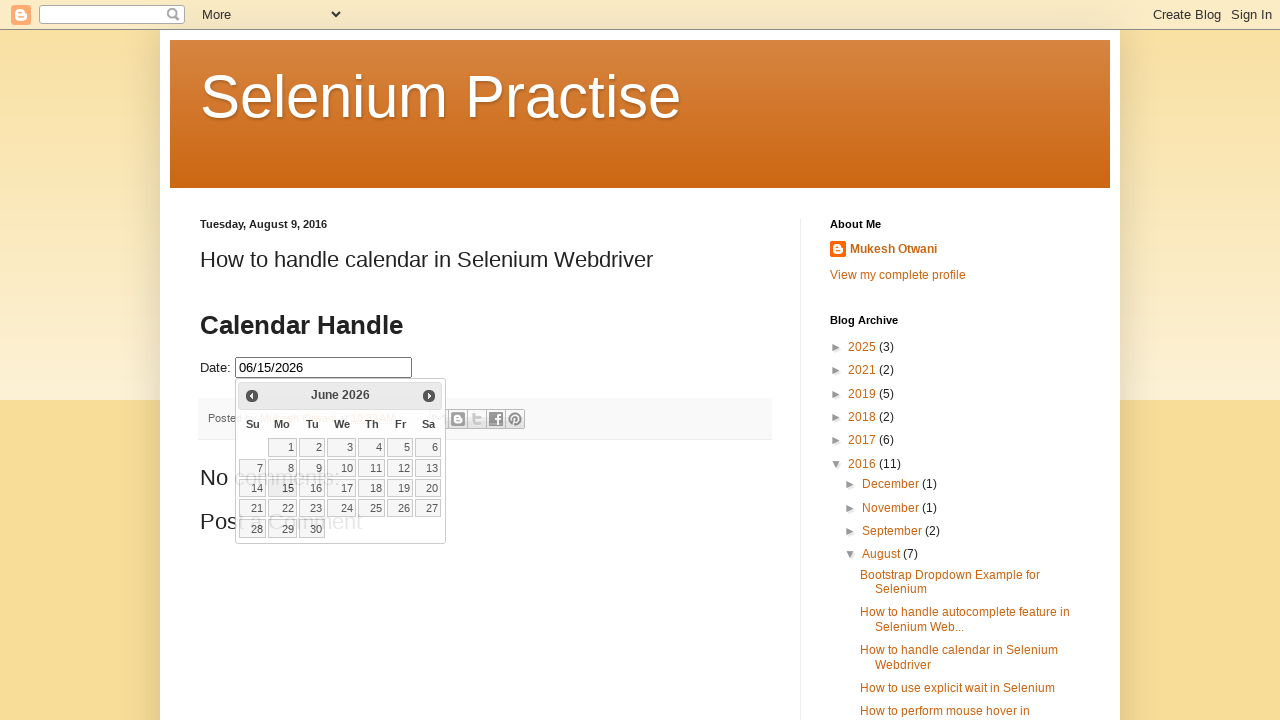

Retrieved selected date value: None
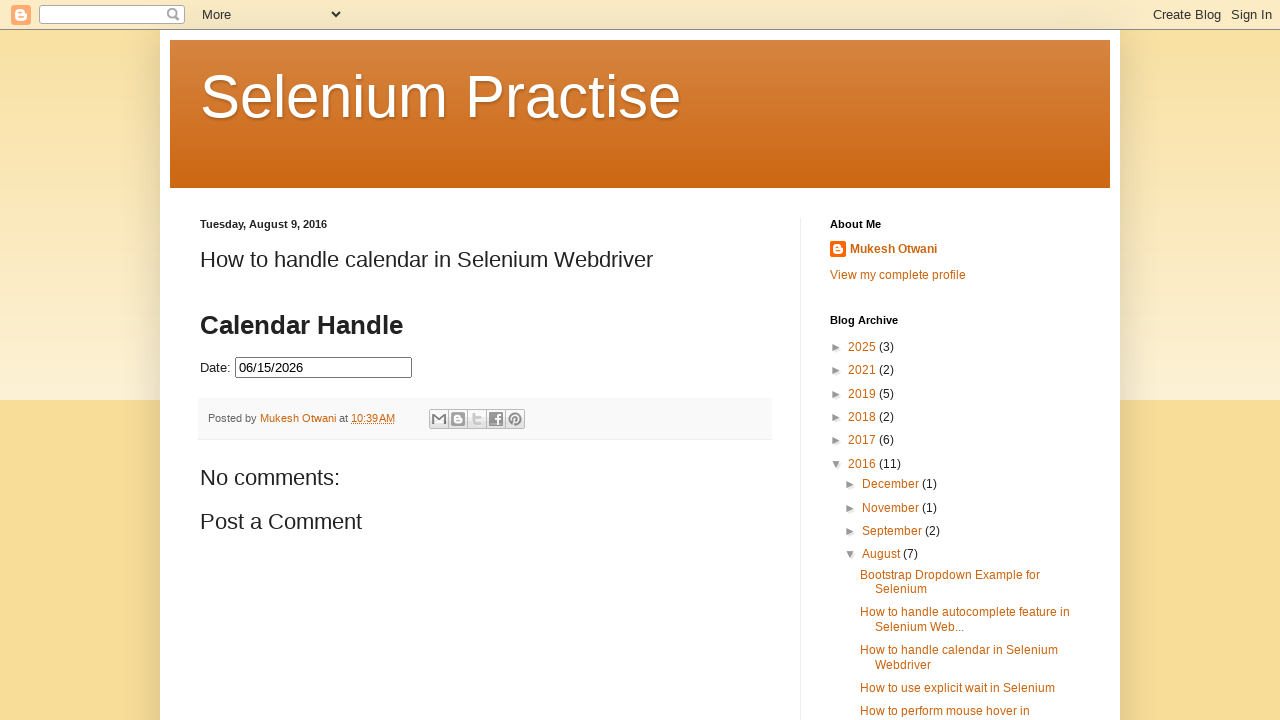

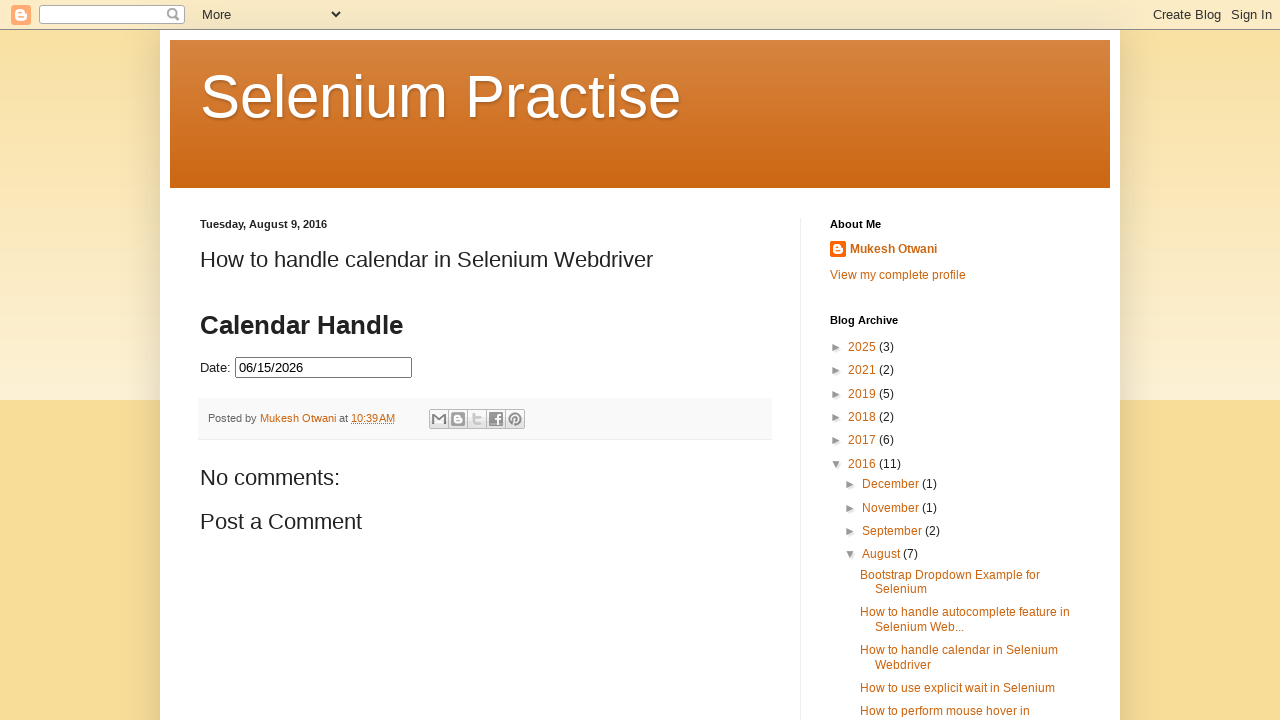